Tests alert handling functionality by entering a name in a text field, clicking the alert button, and accepting the JavaScript alert dialog

Starting URL: https://rahulshettyacademy.com/AutomationPractice/

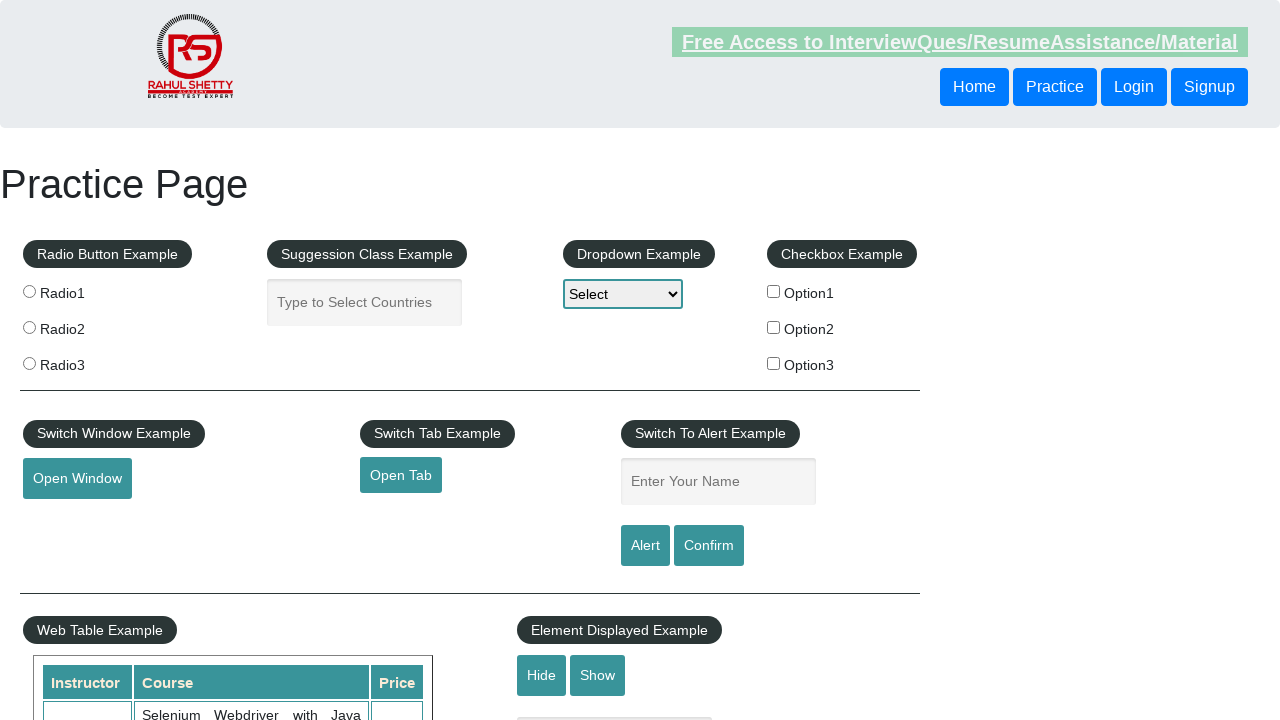

Filled name field with 'Nirmal' on #name
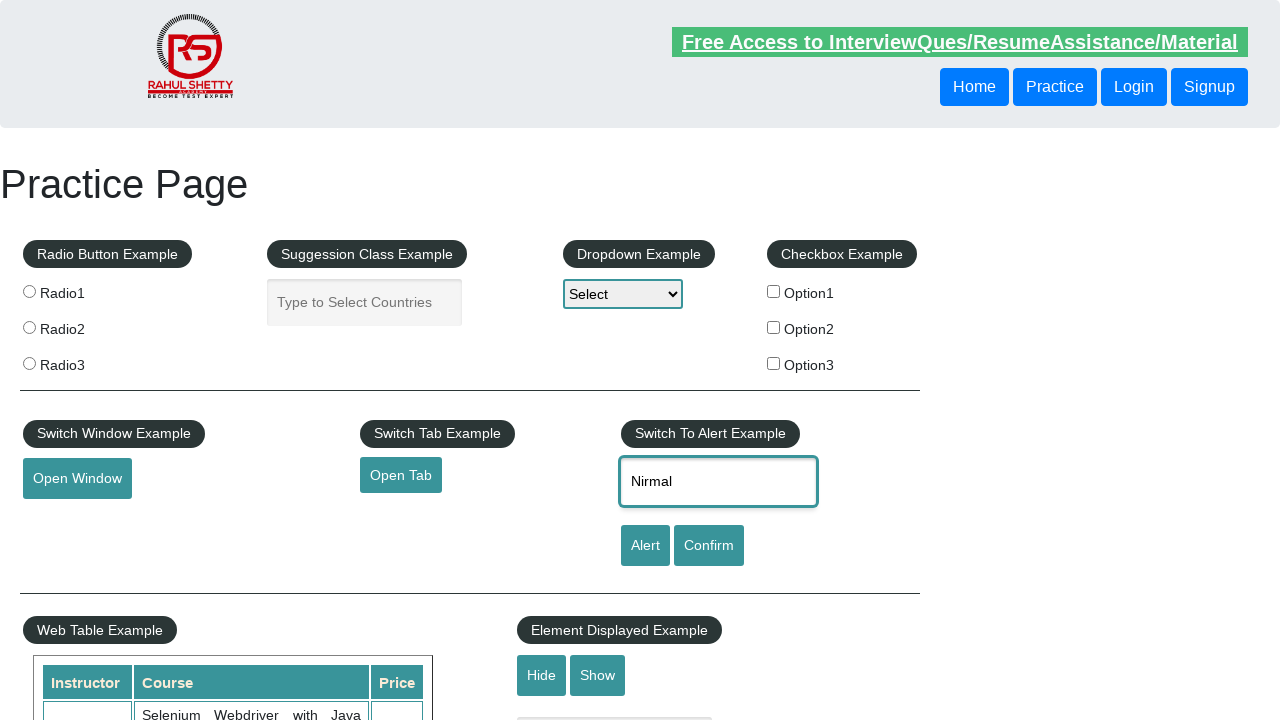

Clicked alert button to trigger JavaScript alert at (645, 546) on #alertbtn
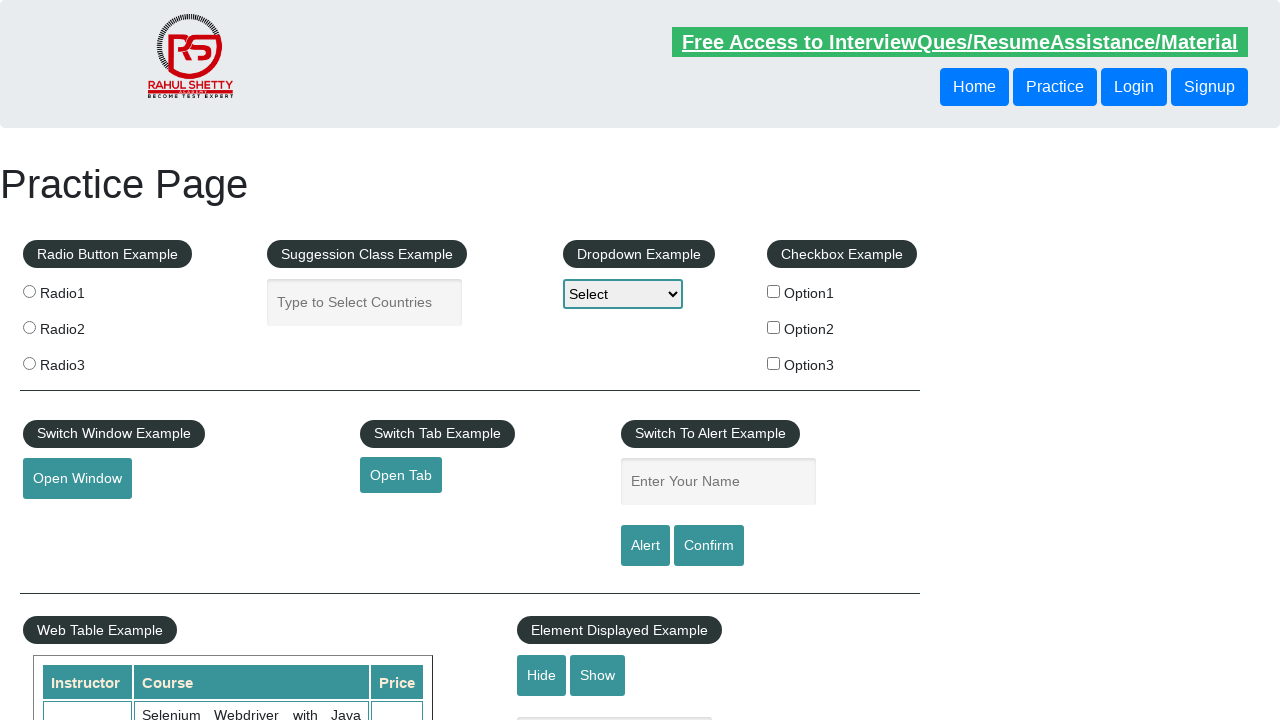

Set up dialog handler to accept JavaScript alerts
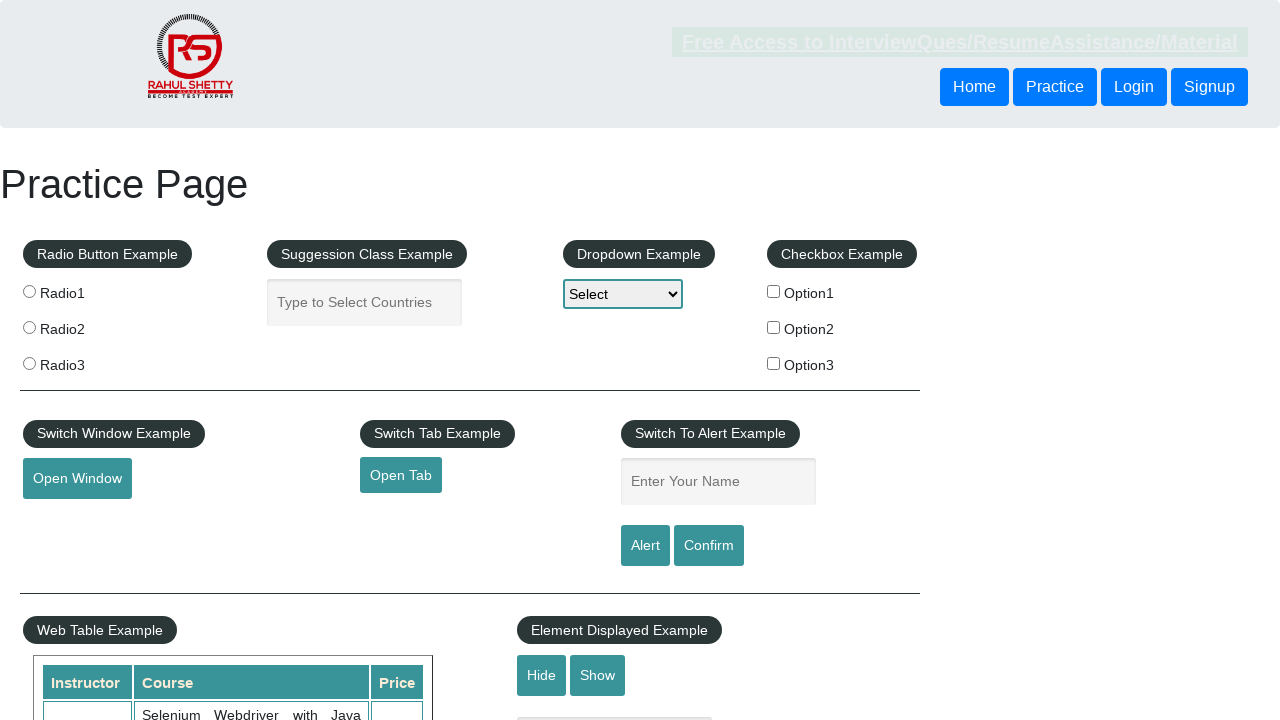

Waited for alert to be processed
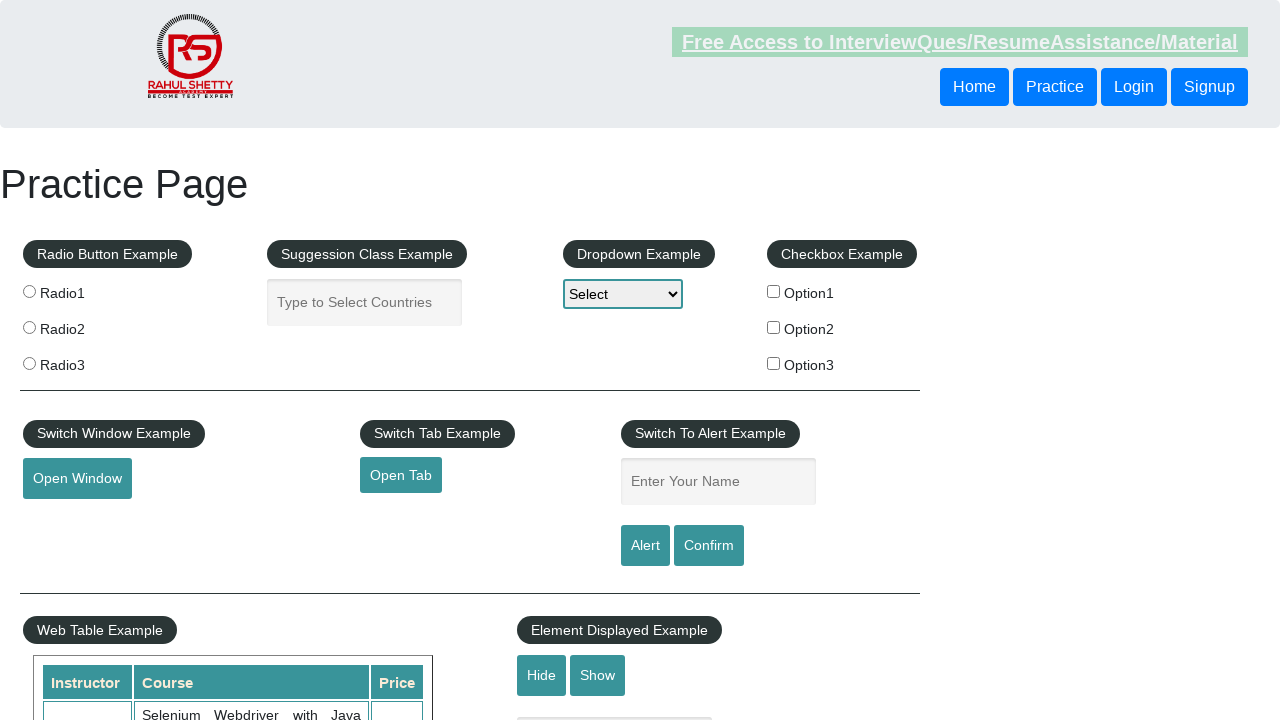

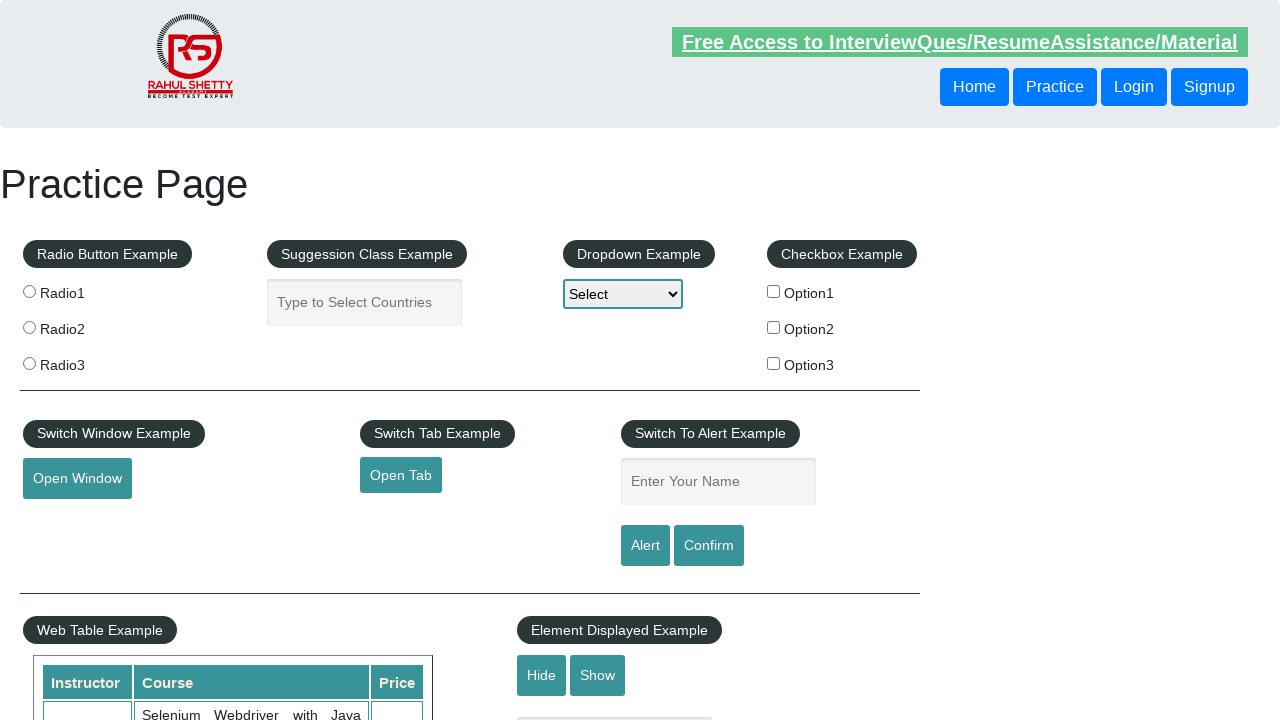